Tests dynamic controls functionality by clicking Enable button, waiting for input to become enabled, typing text, clearing it, then navigates to drag and drop page to verify column alignment

Starting URL: https://the-internet.herokuapp.com/dynamic_controls

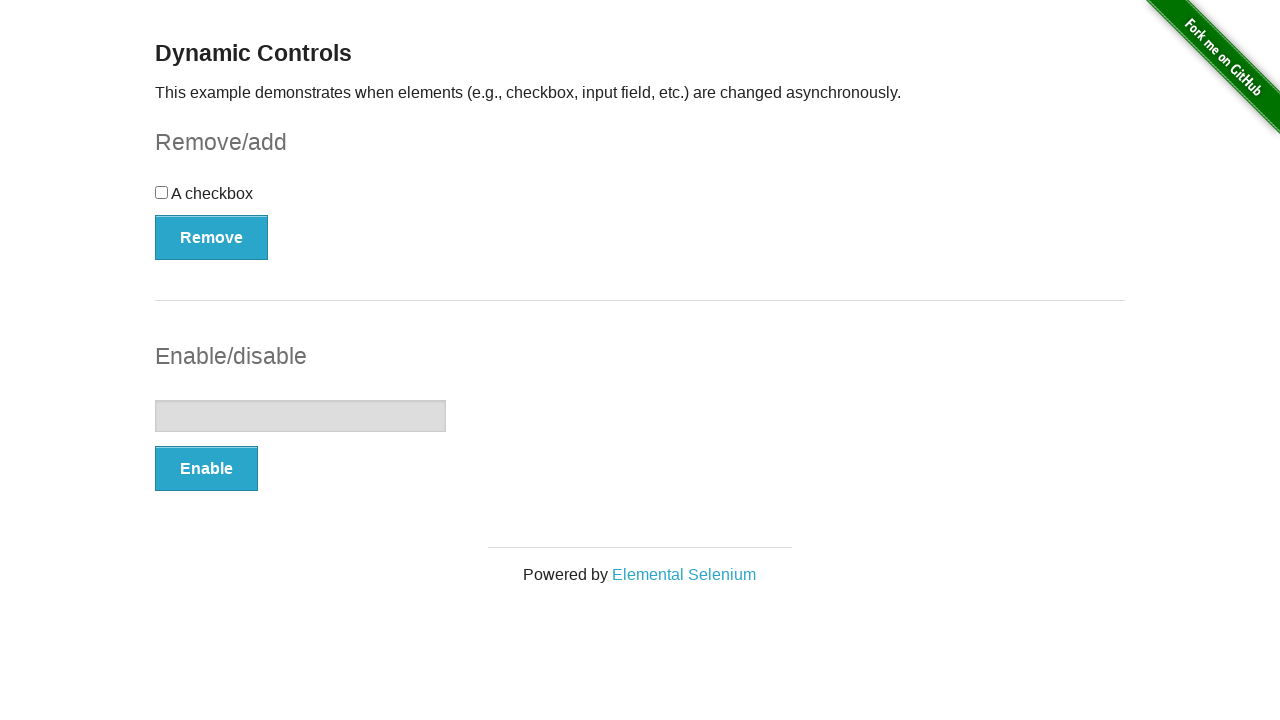

Clicked Enable button to enable the input field at (206, 469) on xpath=//button[text()='Enable']
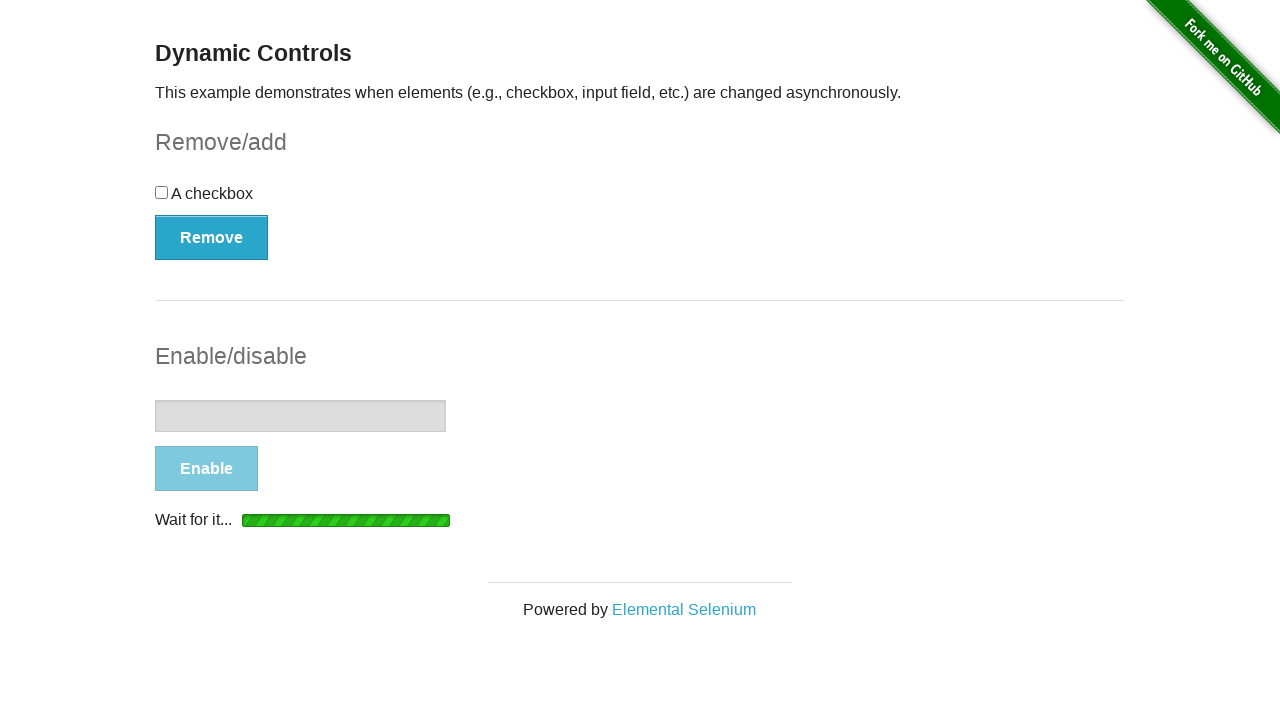

Input field became visible
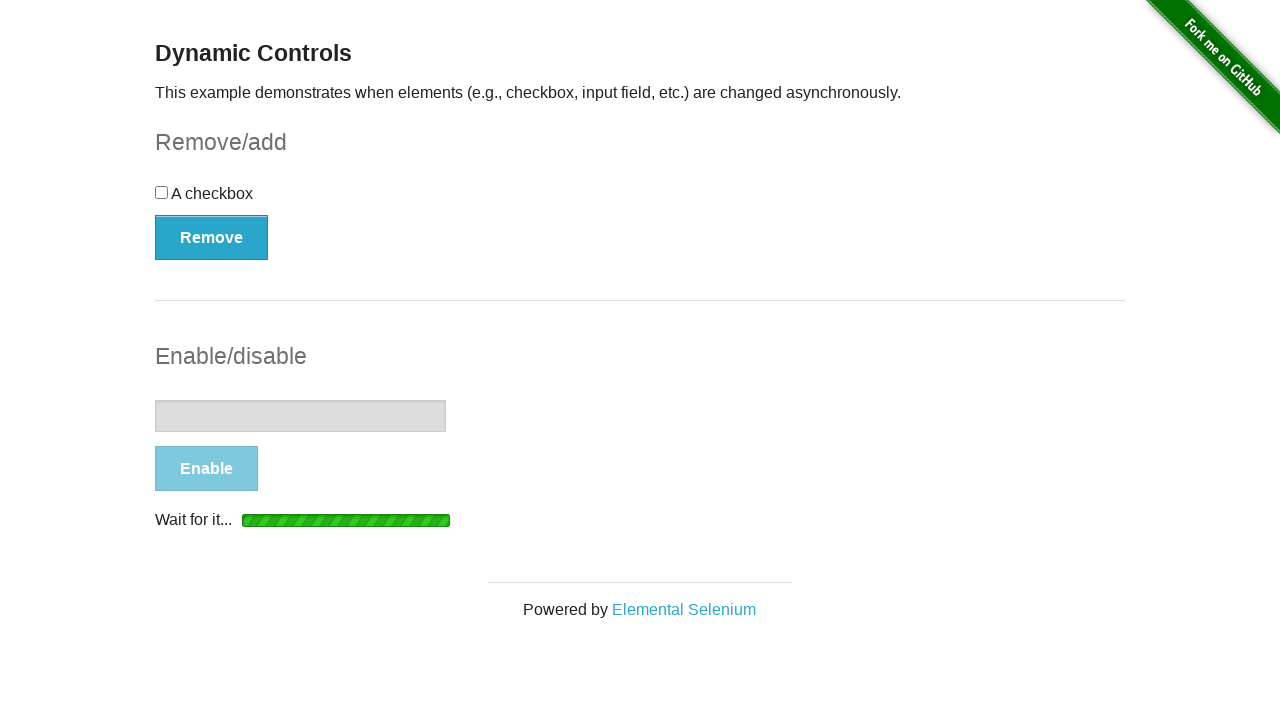

Status message became visible
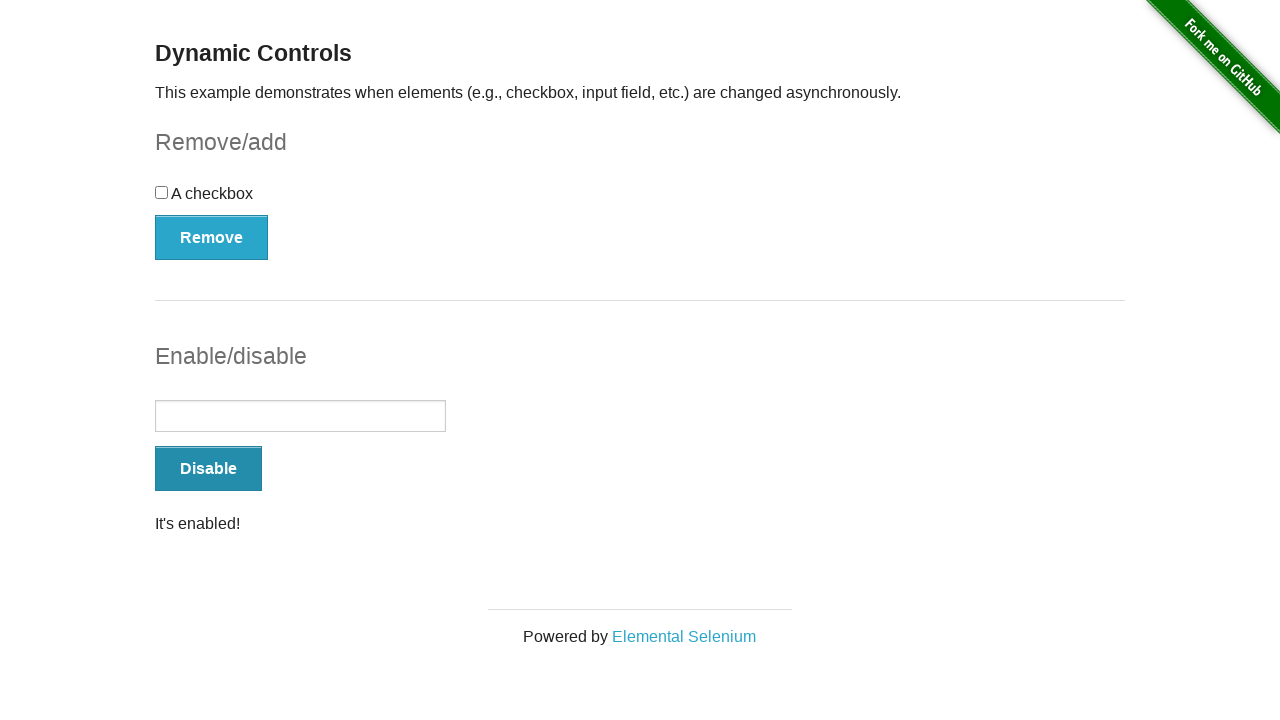

Confirmed message displays 'It's enabled!'
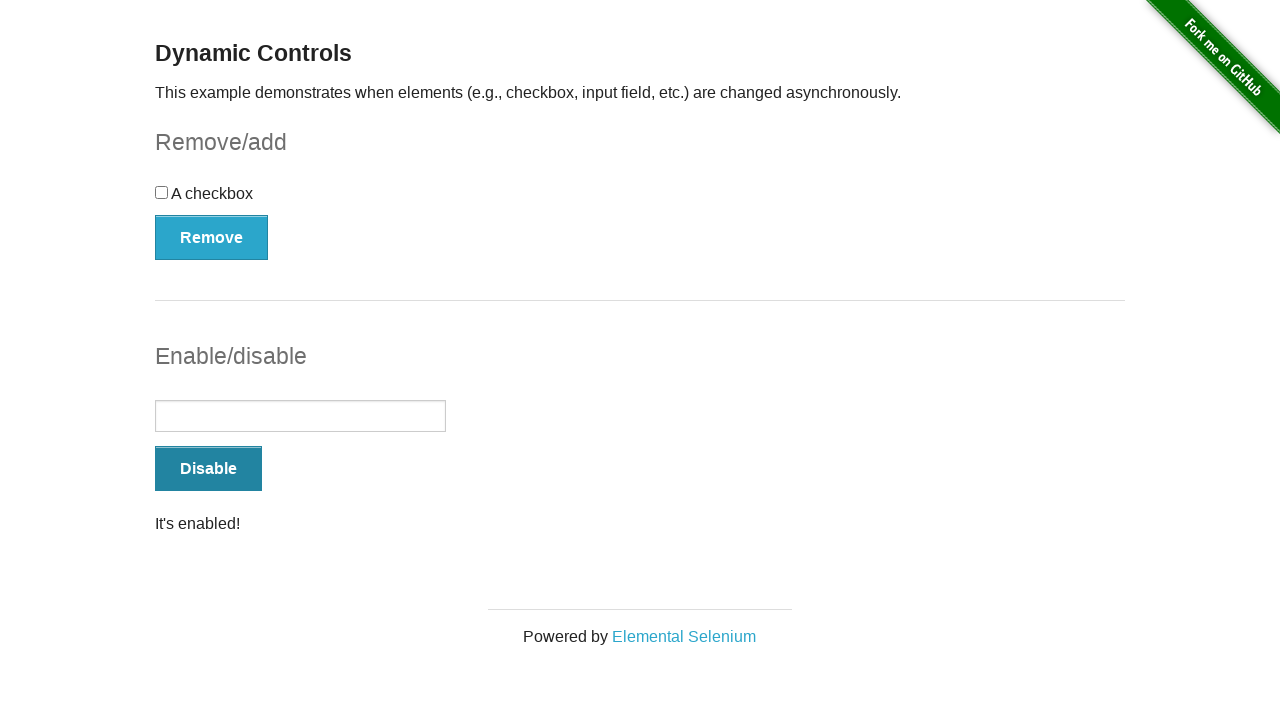

Button text changed to 'Disable'
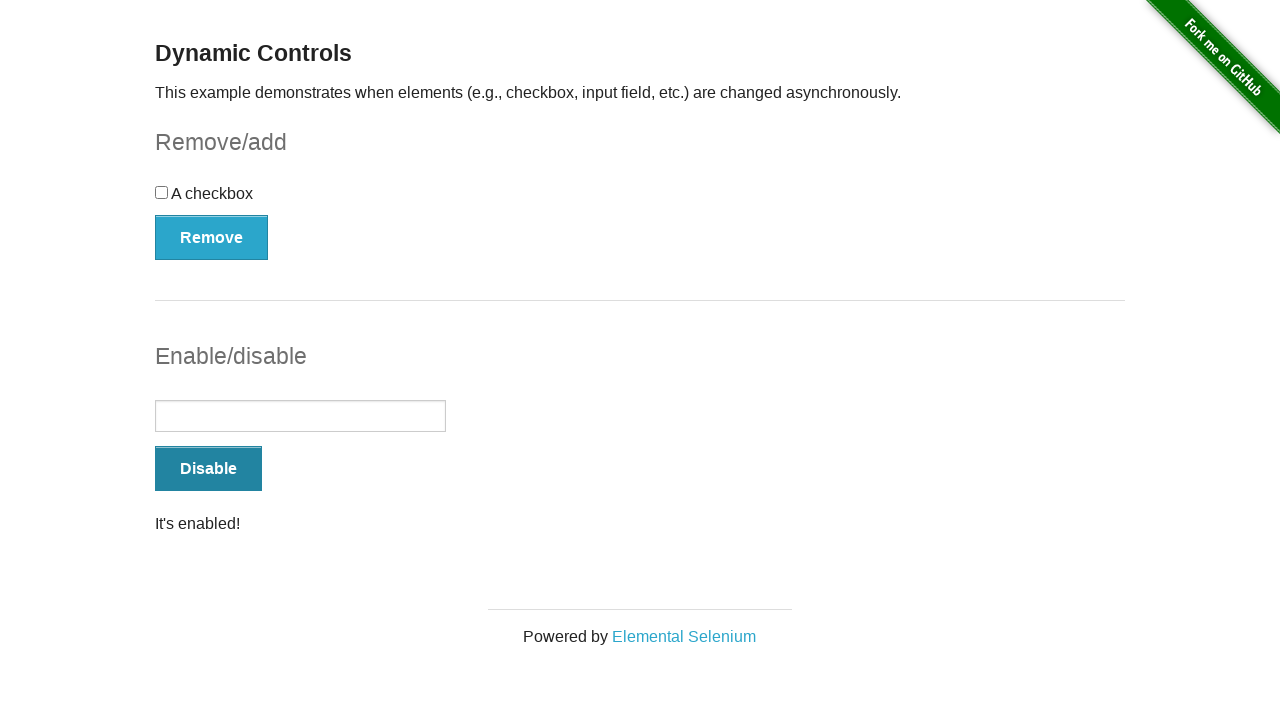

Typed 'Bootcamp' into the enabled input field on //input[@type='text']
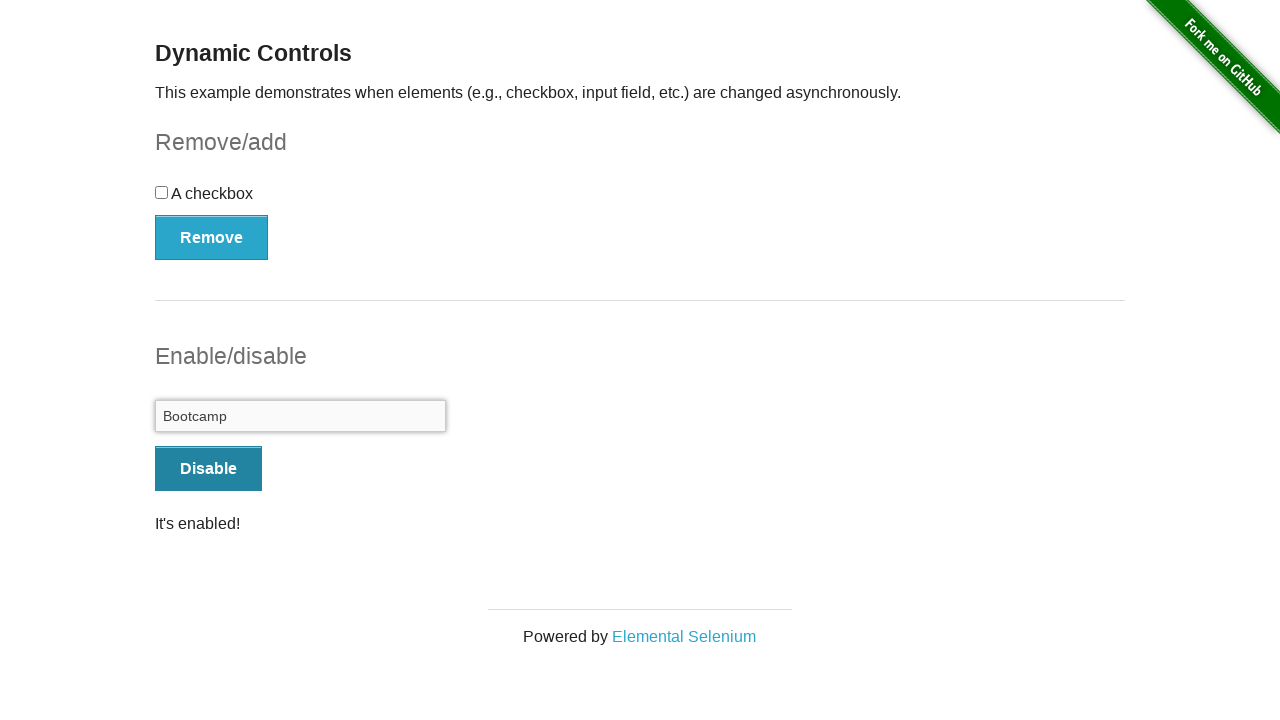

Cleared the input field on //input[@type='text']
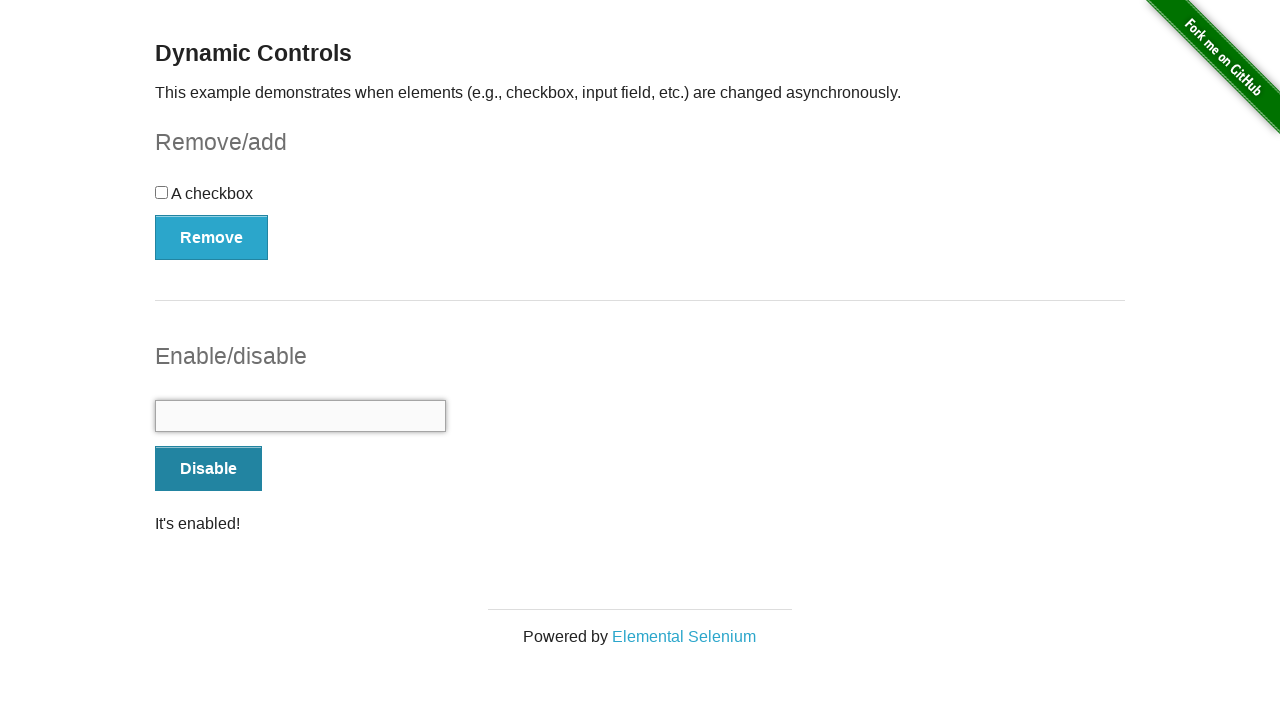

Navigated to drag and drop page
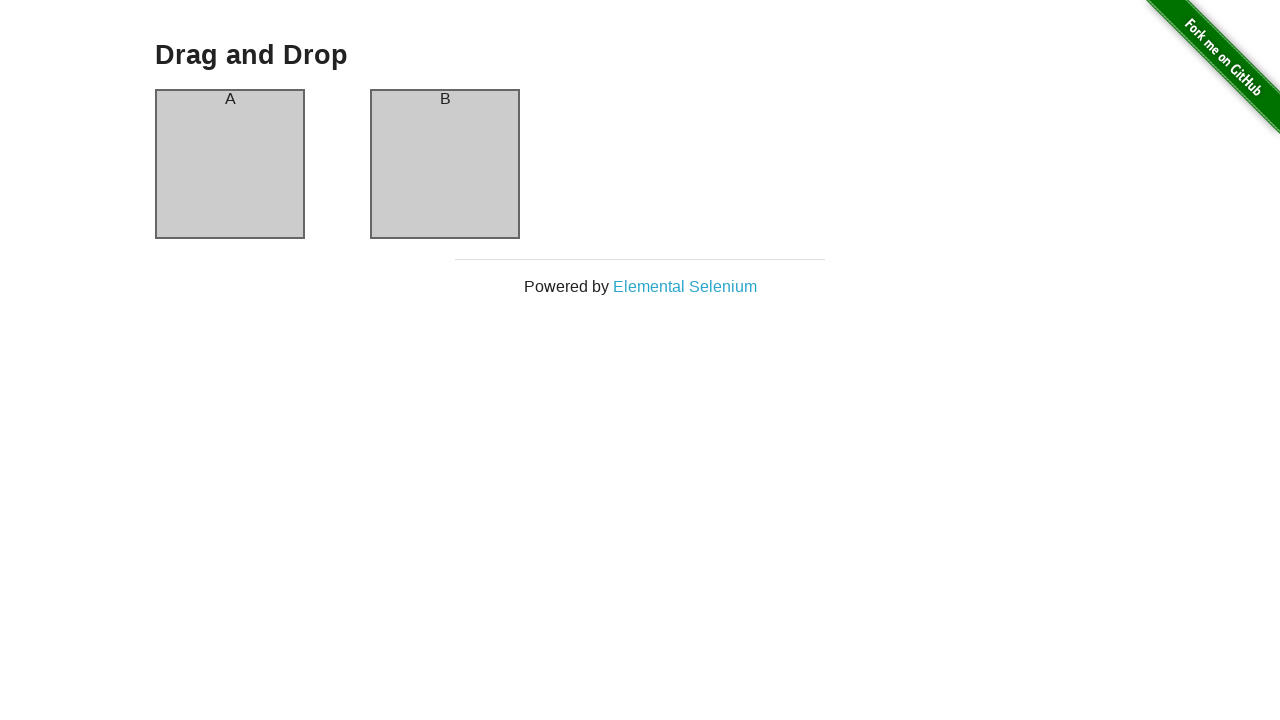

Column A became visible
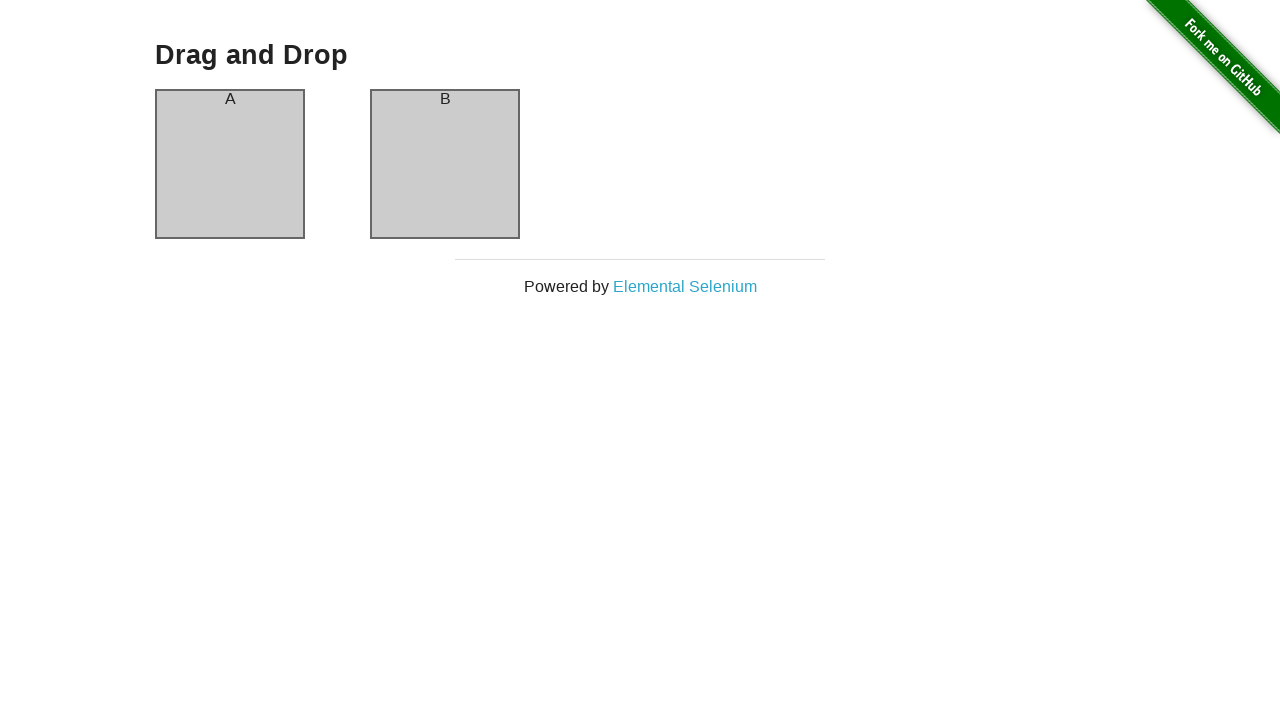

Column B became visible
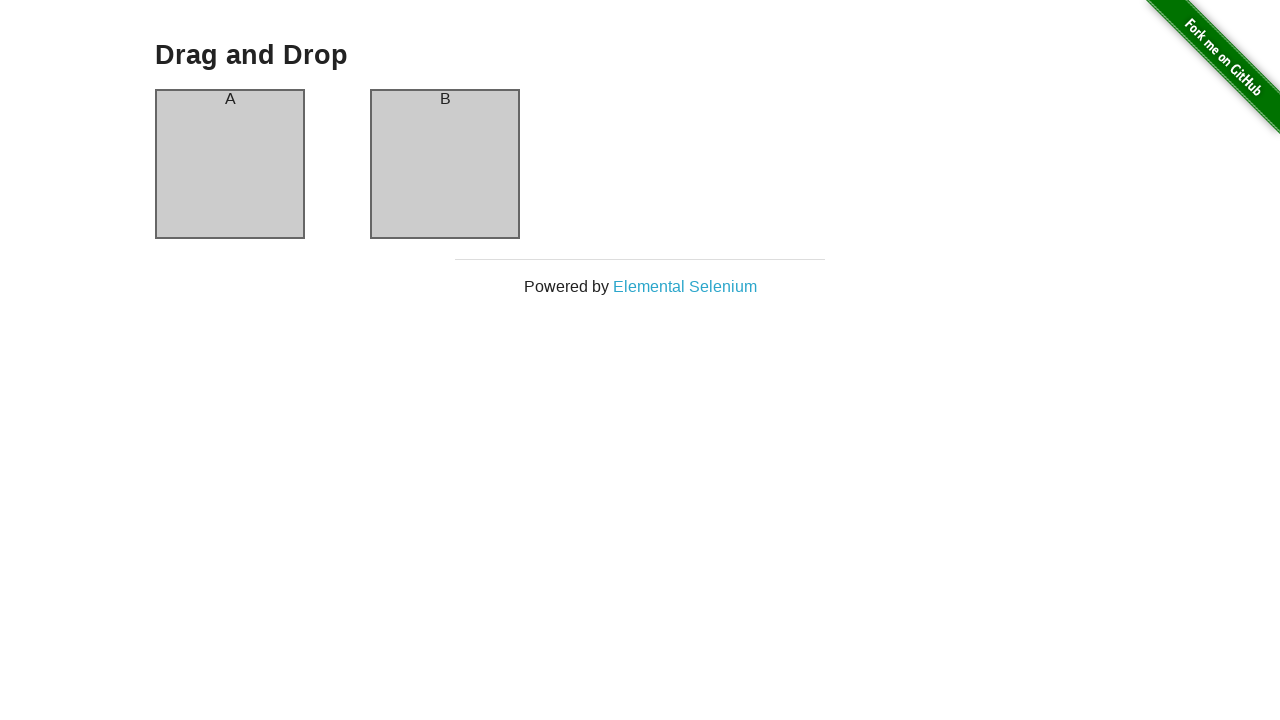

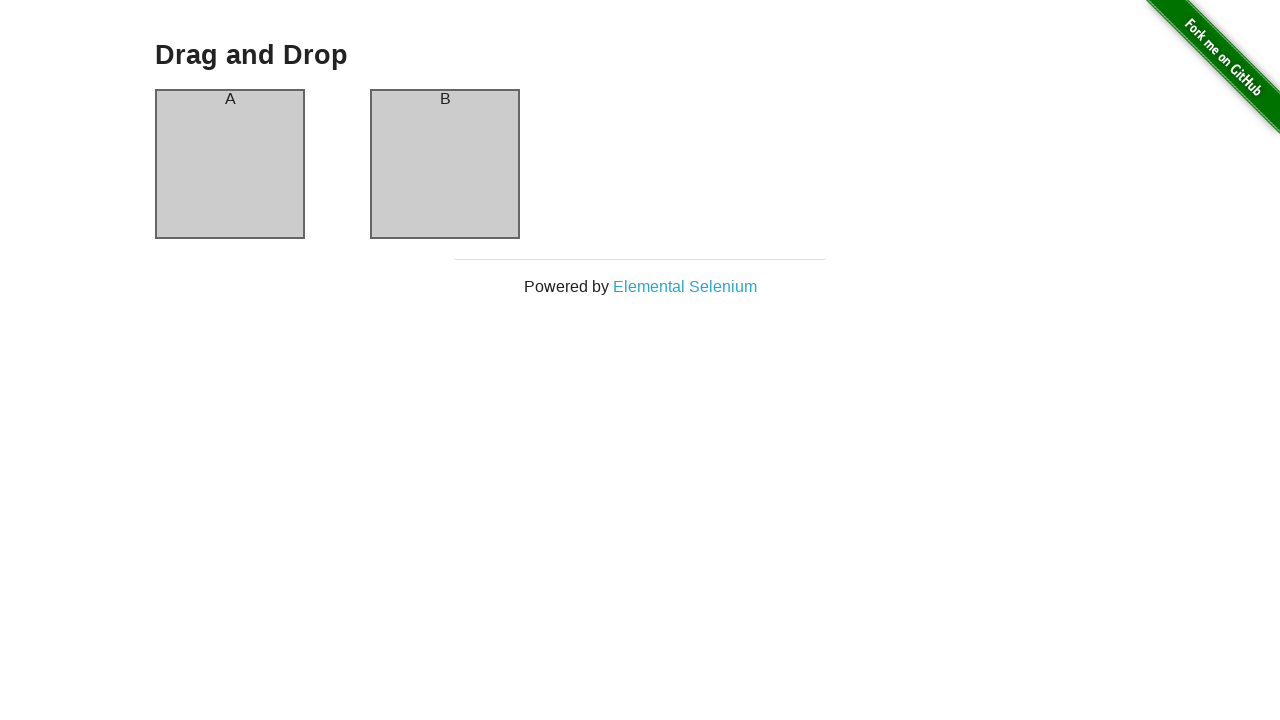